Tests flight booking functionality by navigating to a practice site, clicking on Flight Booking link which opens a new window, then interacting with the origin station dropdown to select Bangalore (BLR).

Starting URL: https://rahulshettyacademy.com/seleniumPractise/#/

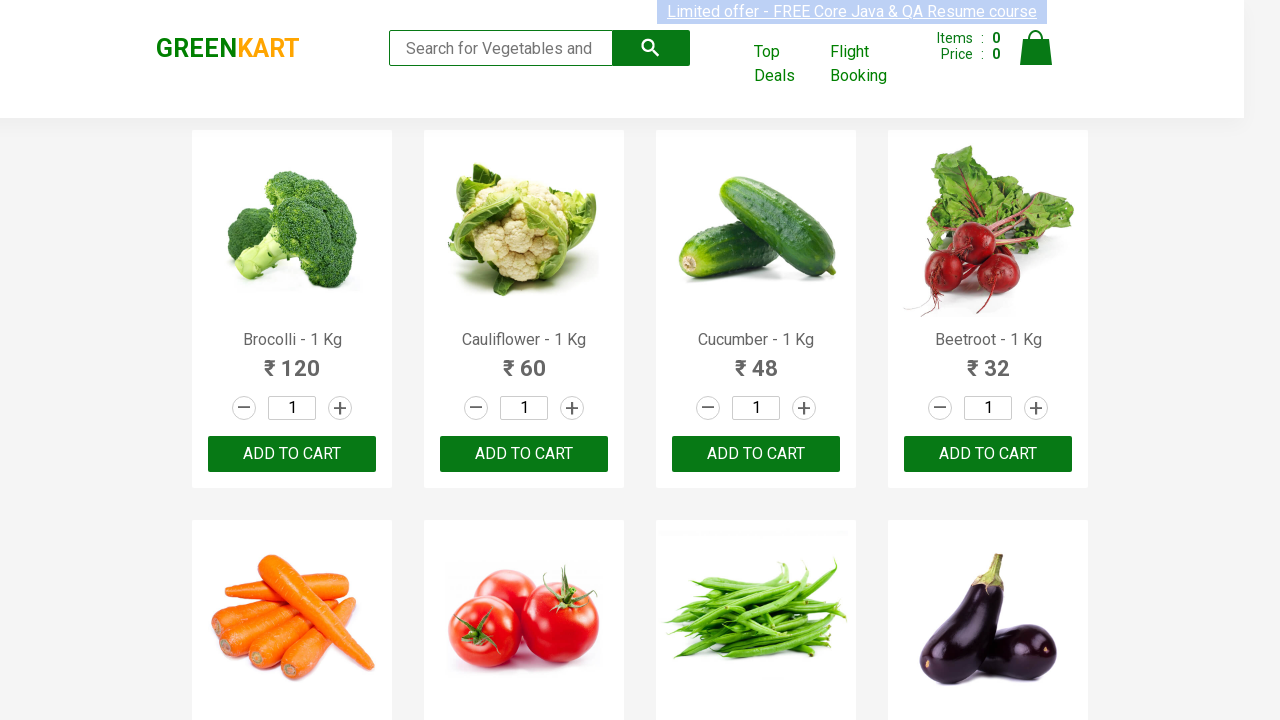

Clicked Flight Booking link to open new window at (876, 64) on text=Flight Booking
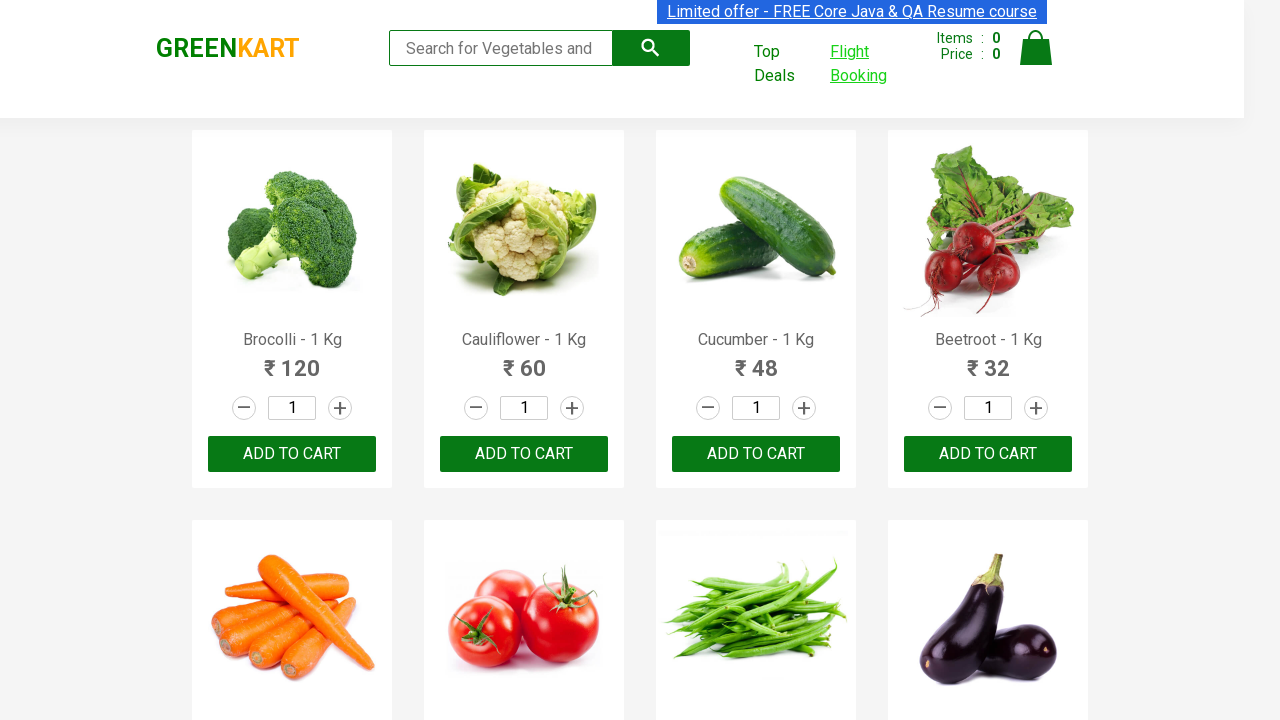

Switched to new Flight Booking window and waited for page load
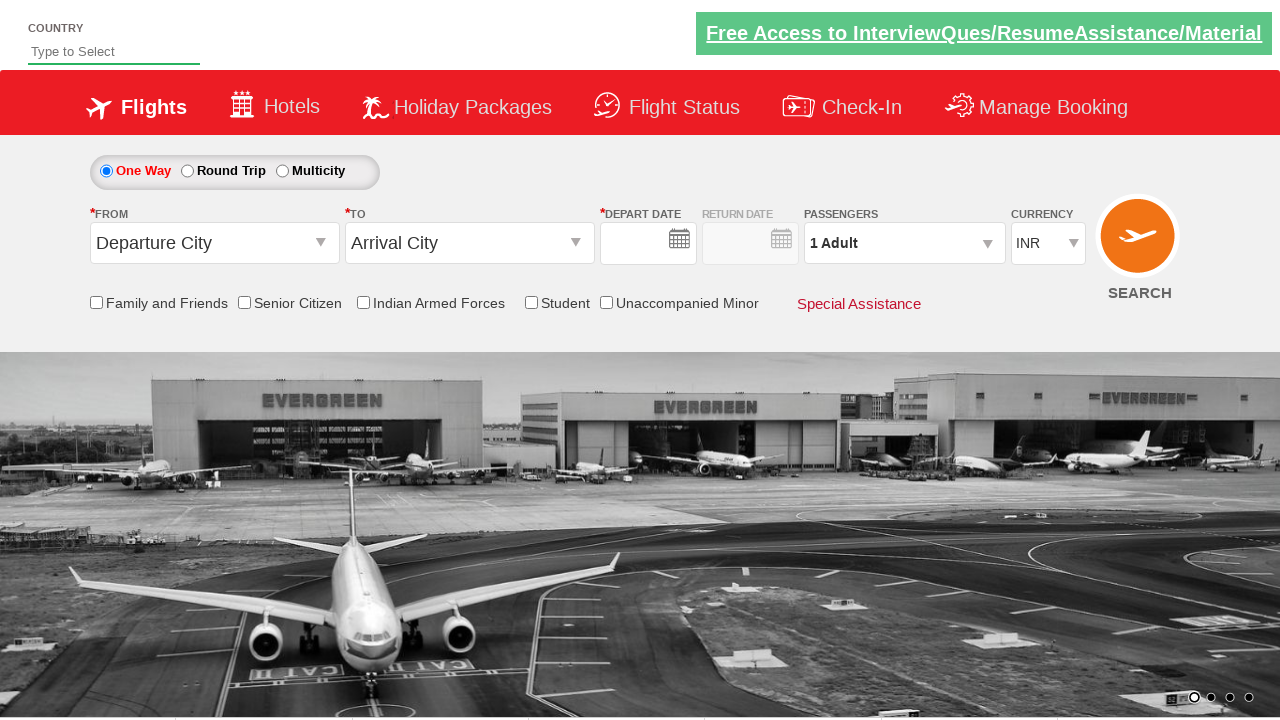

Clicked on origin station dropdown to open it at (214, 243) on #ctl00_mainContent_ddl_originStation1_CTXT
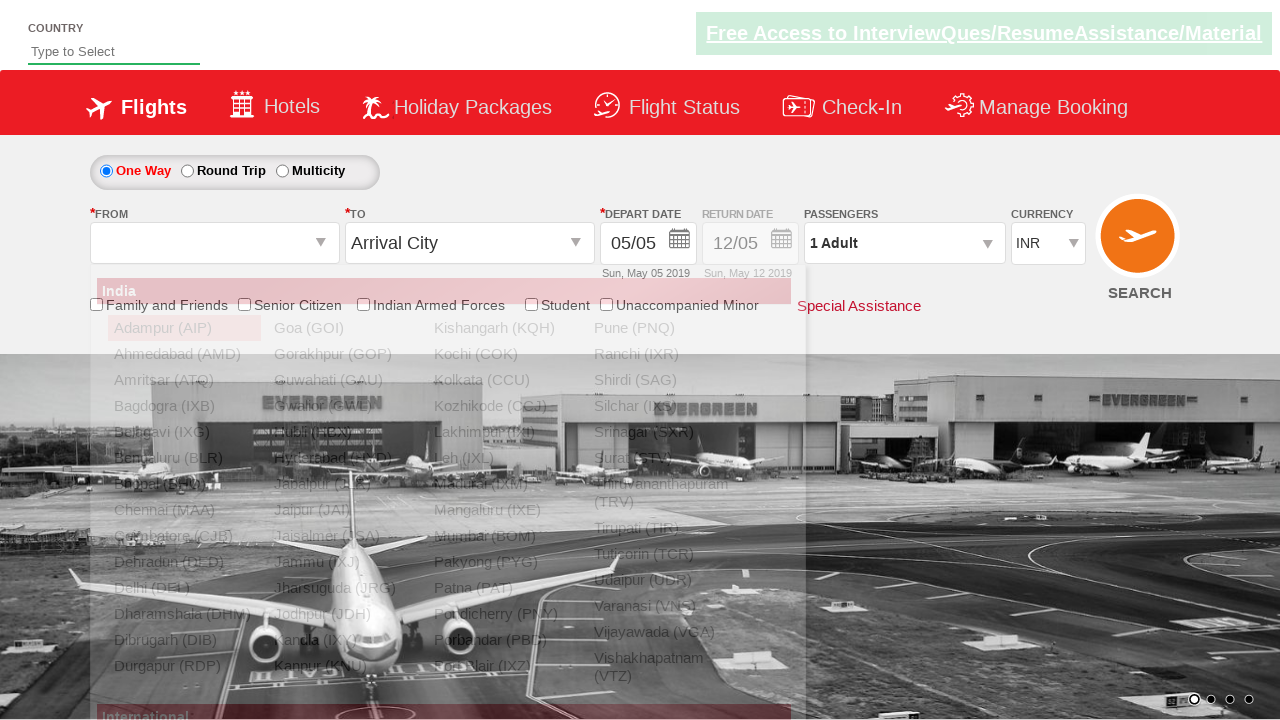

Dropdown options appeared and loaded
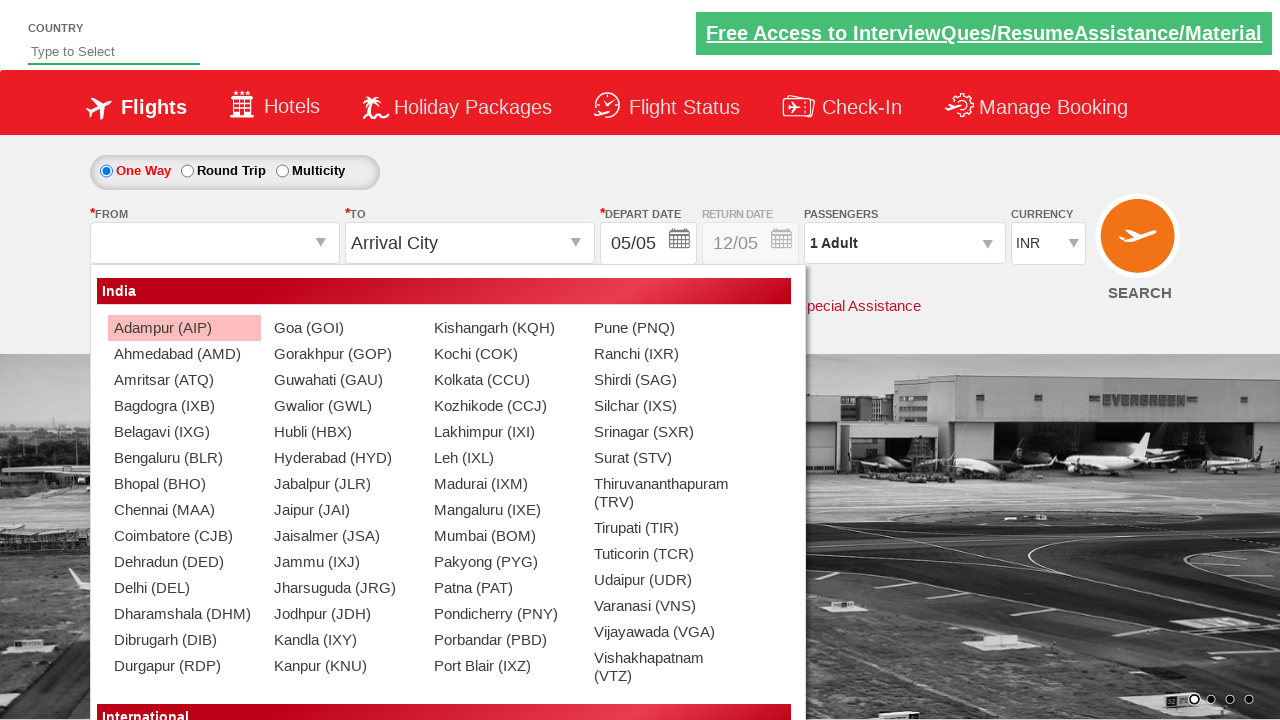

Selected Bangalore (BLR) from the origin station dropdown at (184, 458) on a[value='BLR']
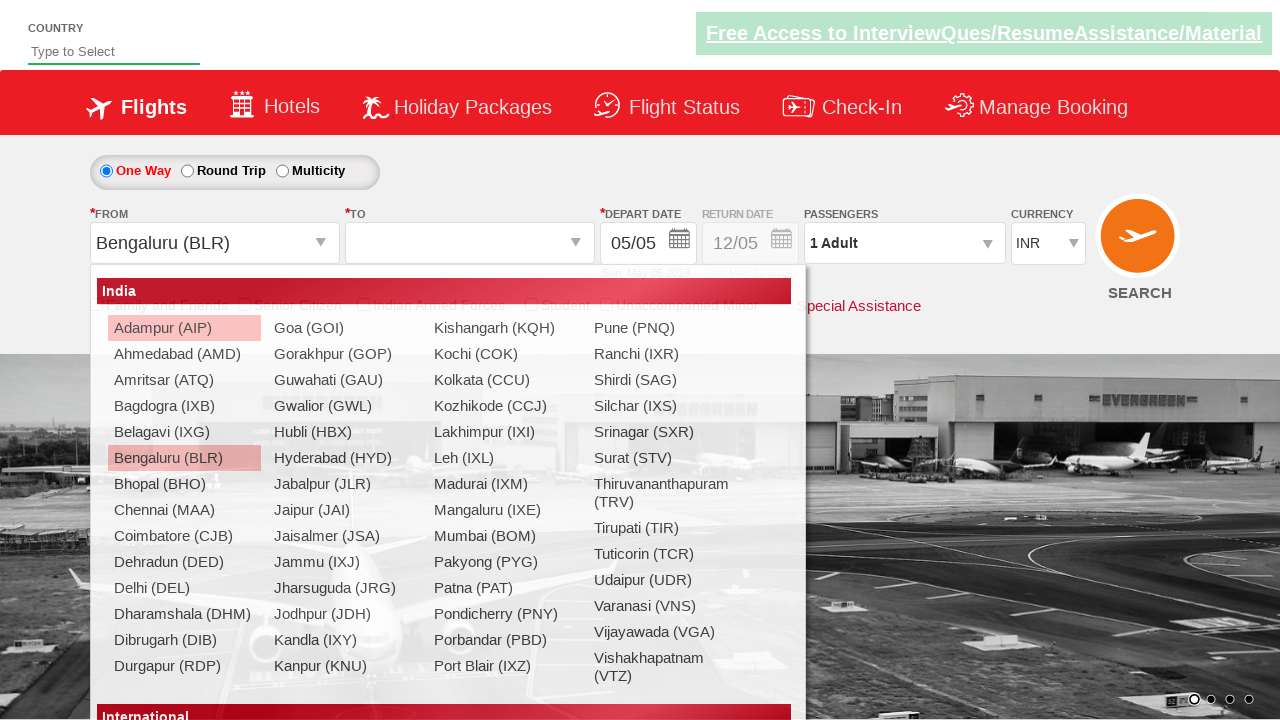

Waited for origin station selection to be processed
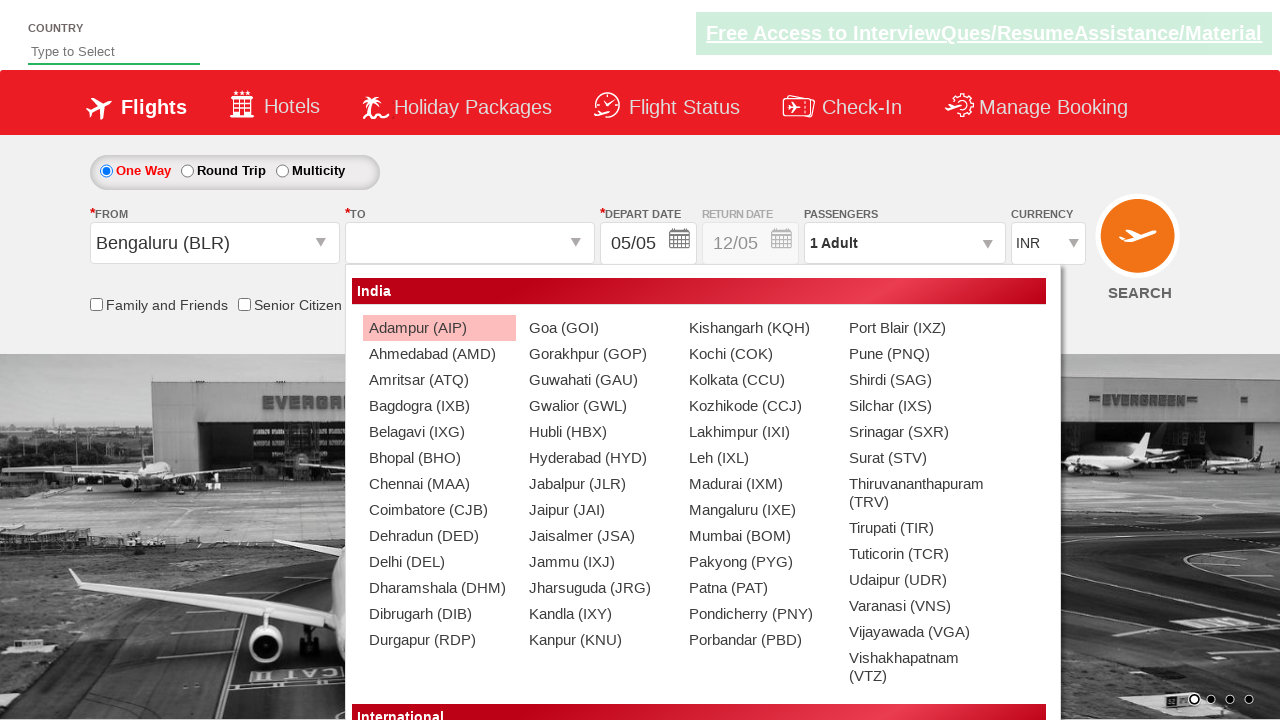

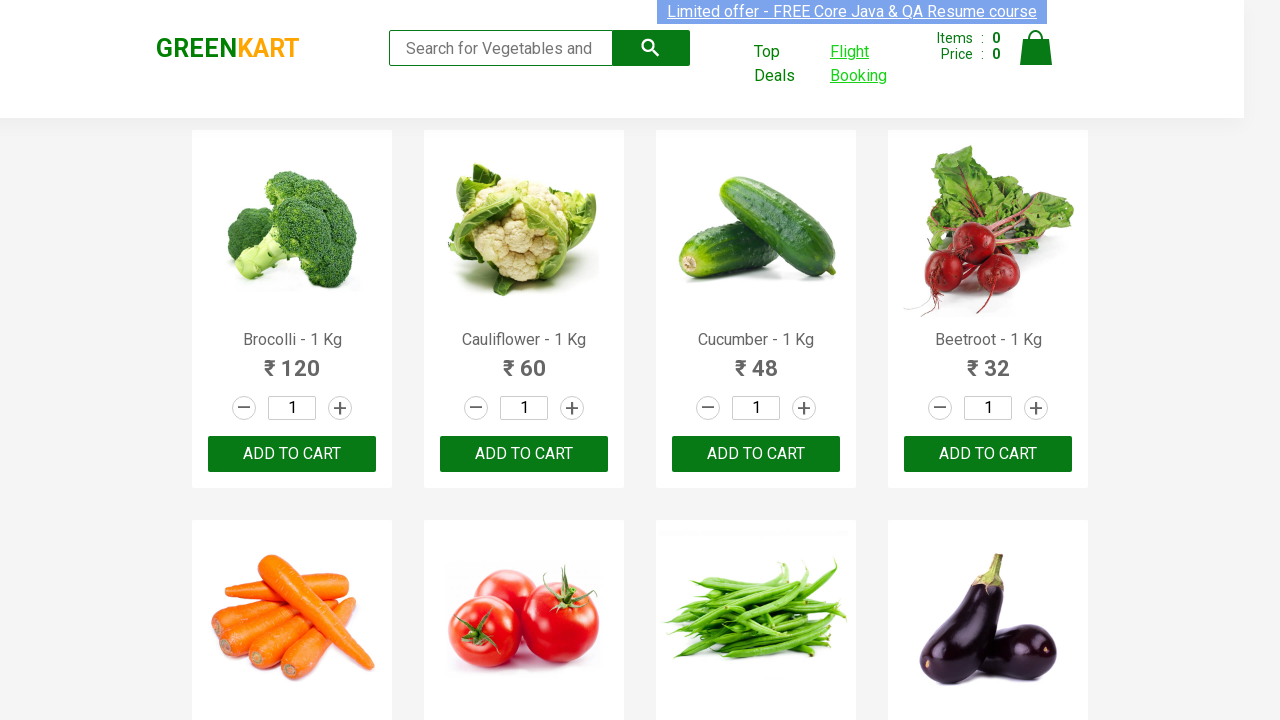